Tests JavaScript alert handling by navigating to Alerts page, triggering different types of alerts (basic alert, confirm dialog, prompt dialog), and interacting with them across multiple browser tabs

Starting URL: http://demo.automationtesting.in/WebTable.html

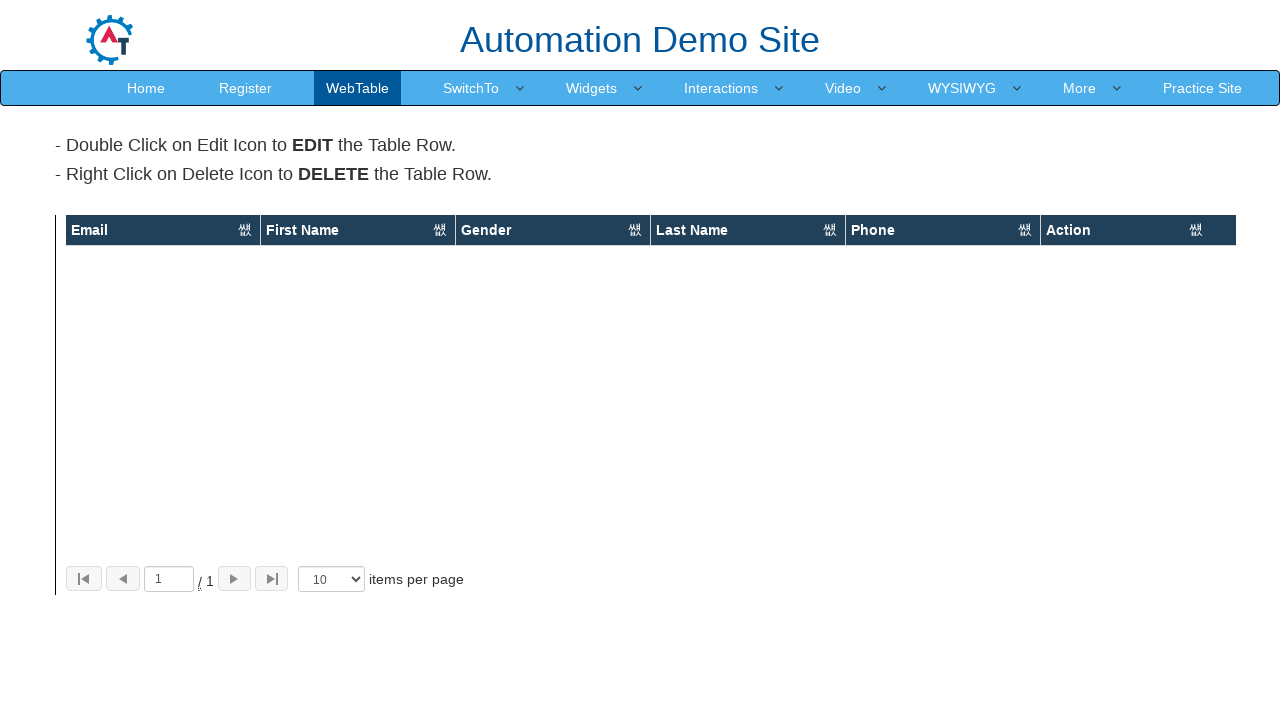

Clicked SwitchTo menu at (471, 88) on text=SwitchTo
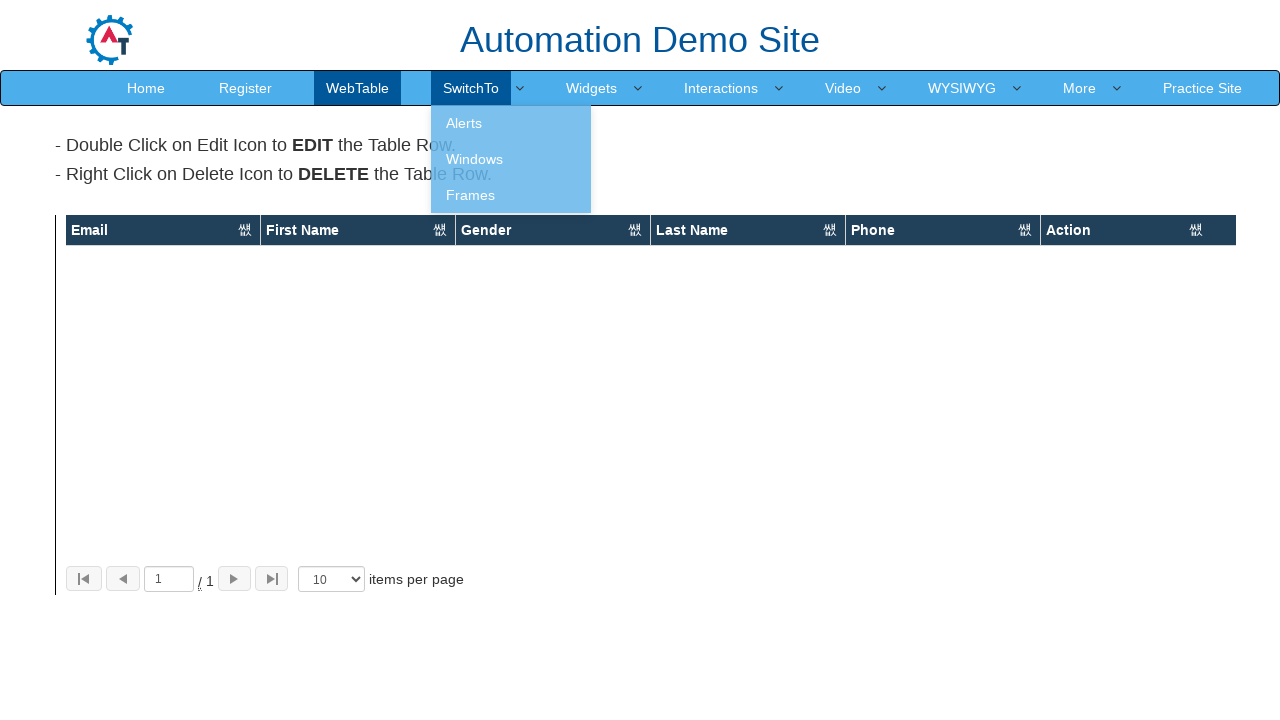

Clicked Alerts option at (511, 123) on text=Alerts
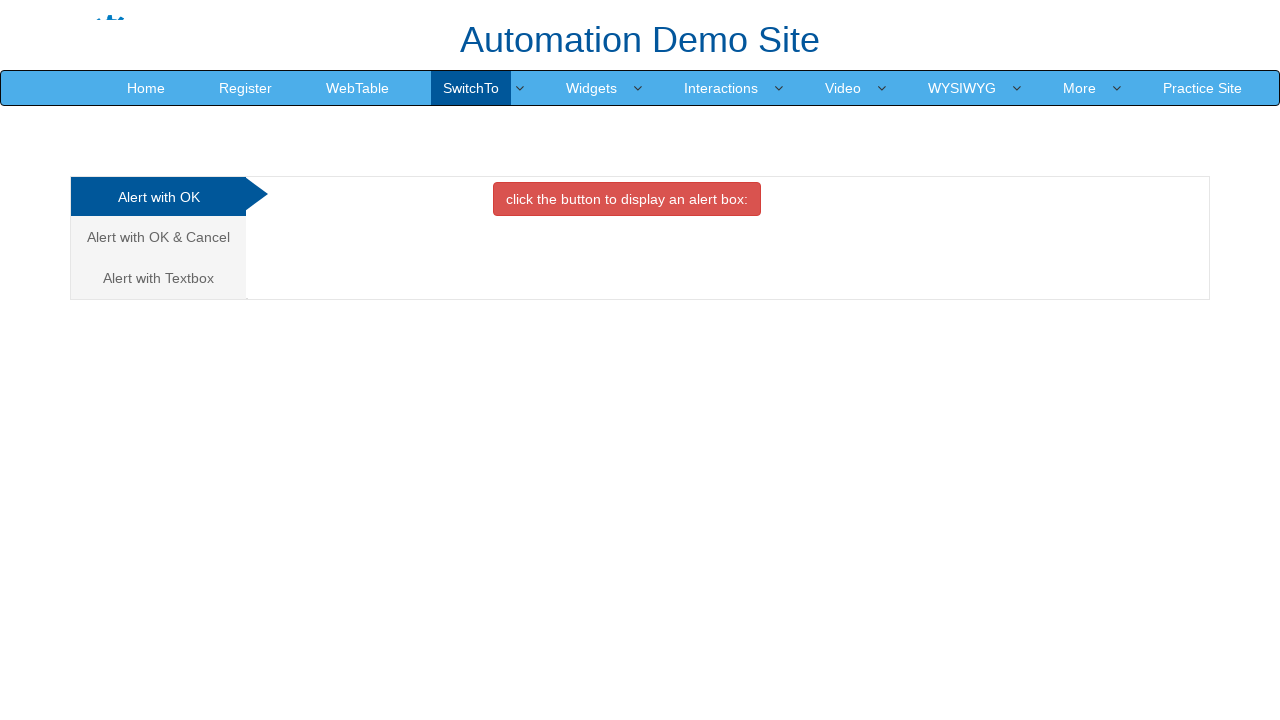

Waited for Alerts page to load
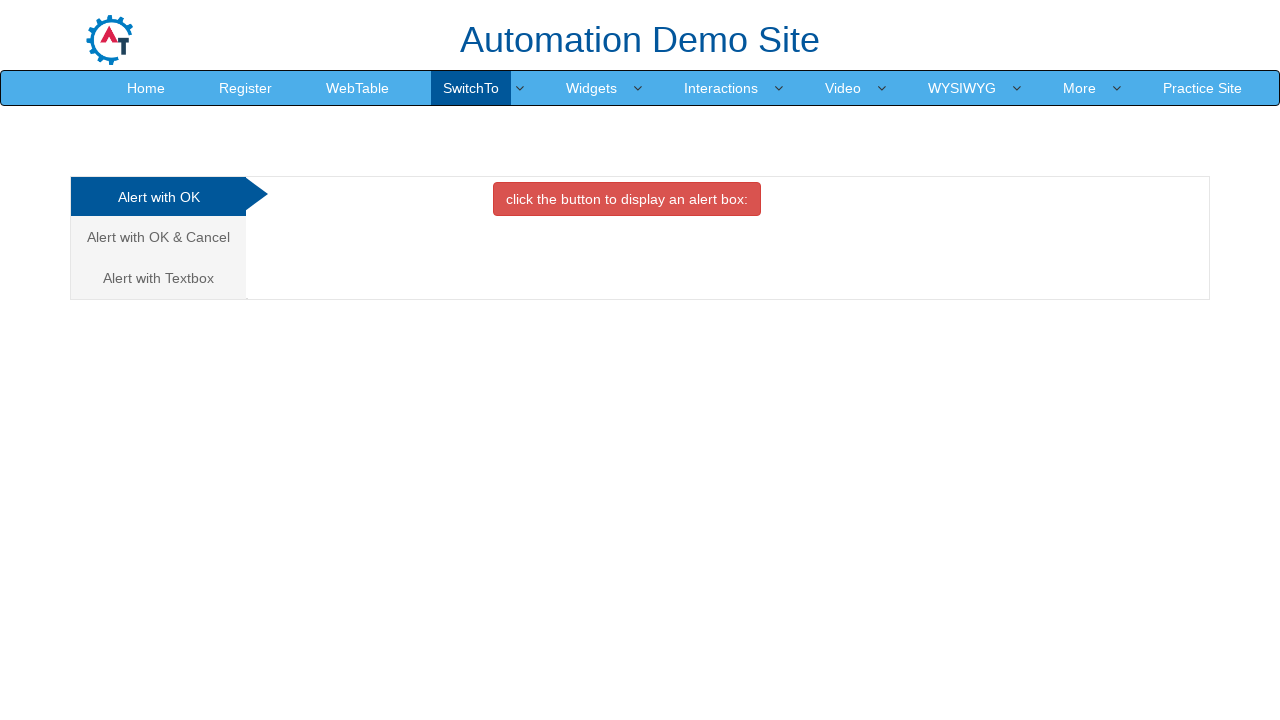

Clicked button to display basic alert box at (627, 199) on #OKTab > button
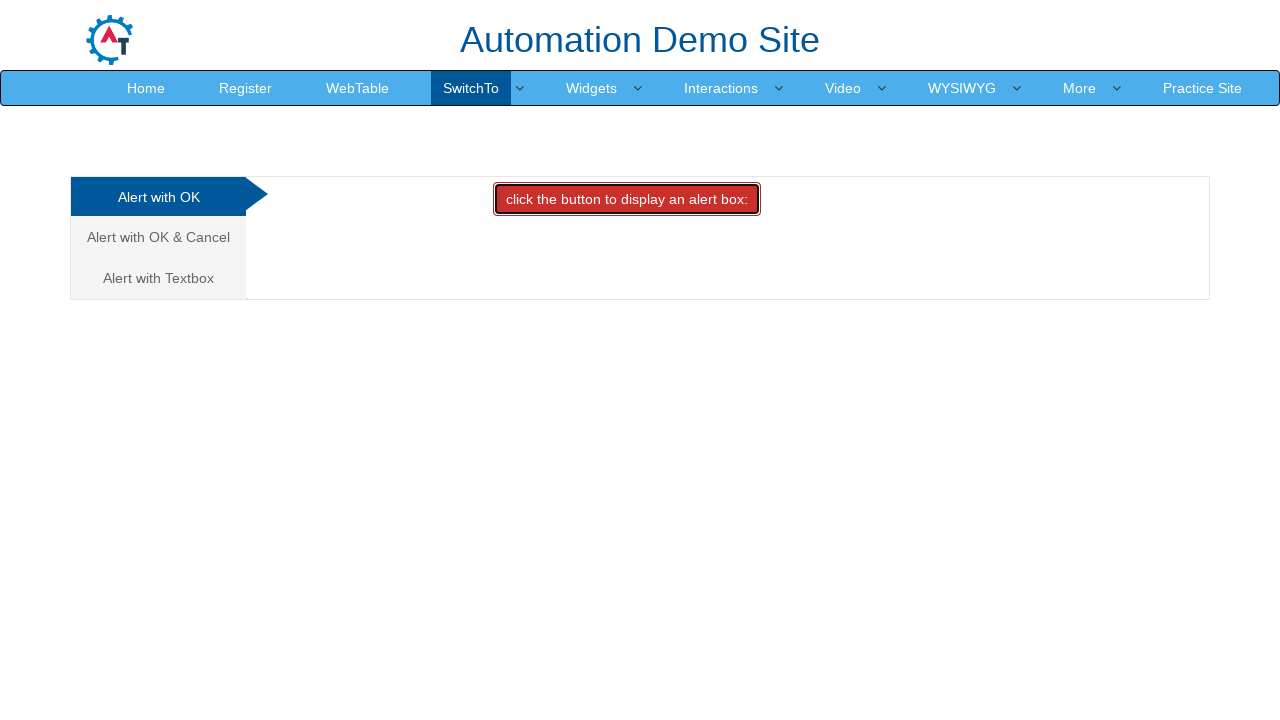

Accepted basic alert dialog
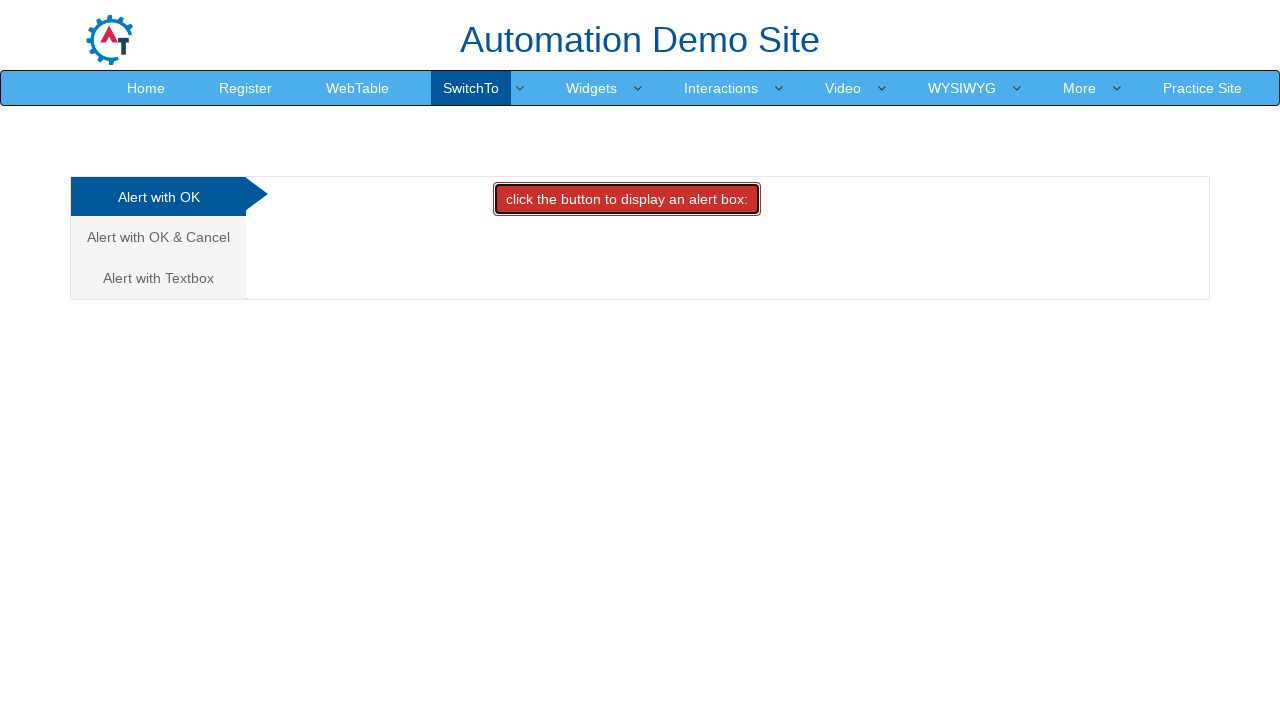

Captured current URL: https://demo.automationtesting.in/Alerts.html
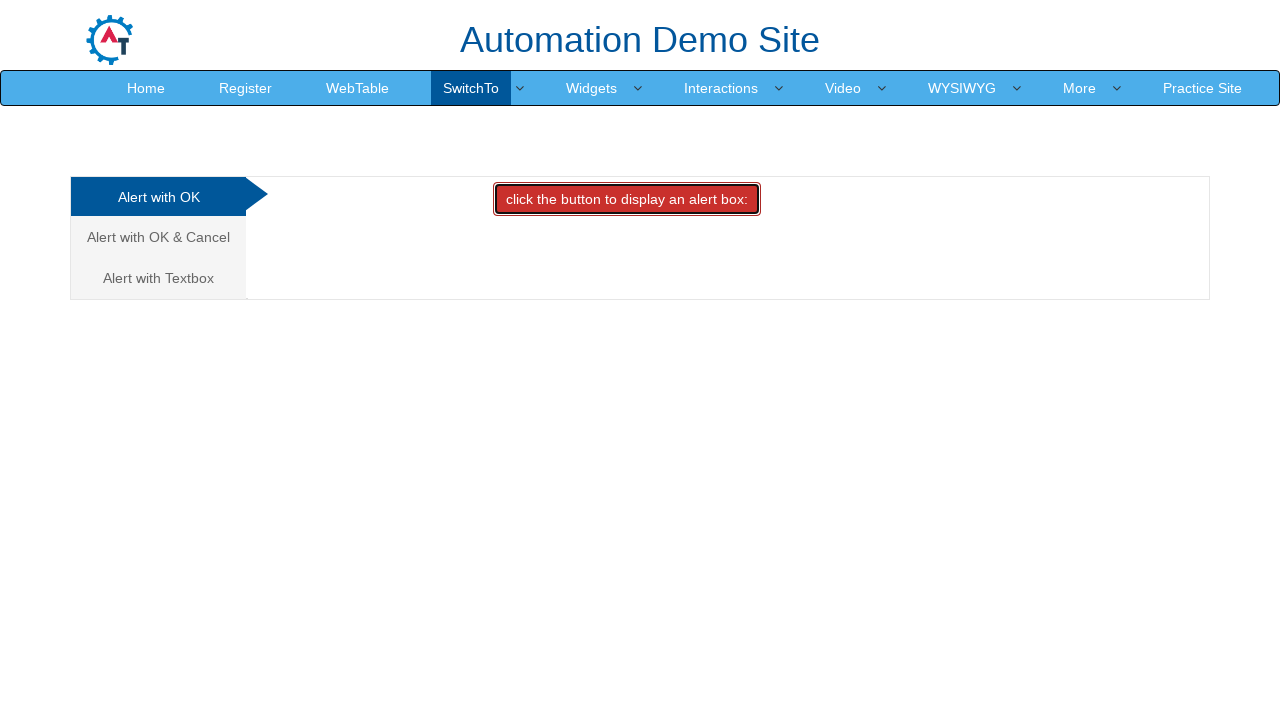

Opened new browser tab
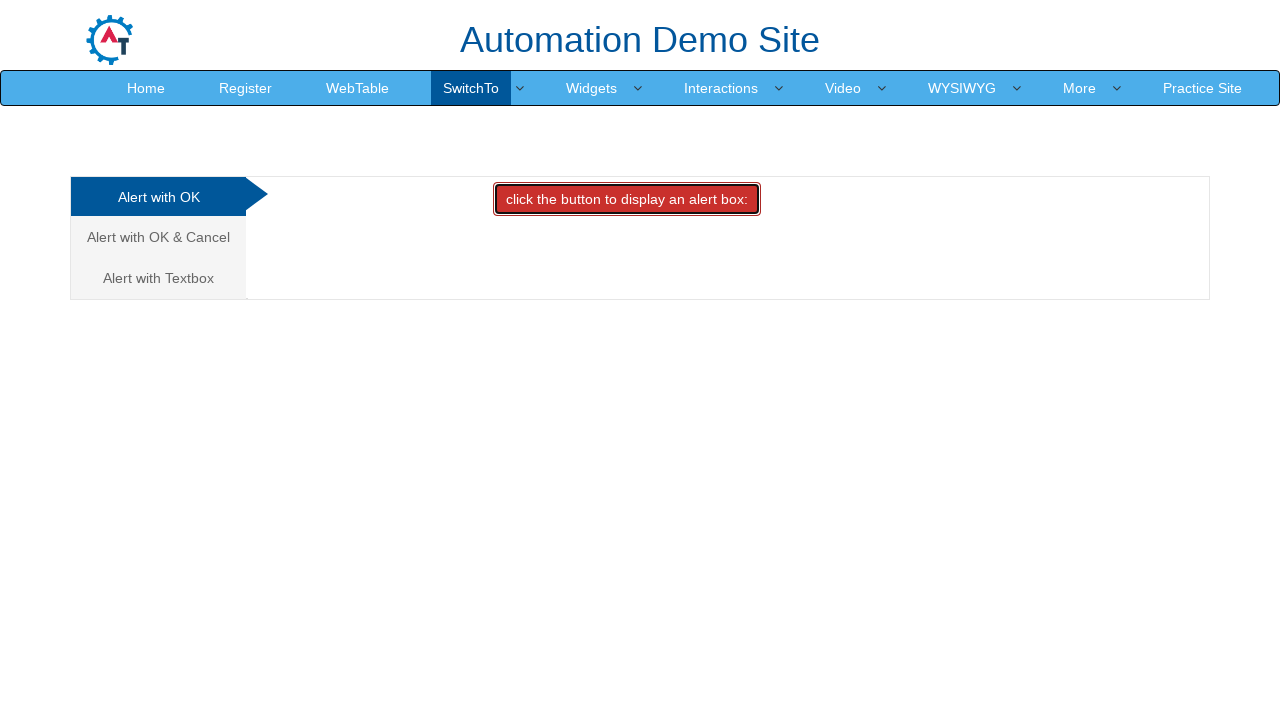

Navigated new tab to Alerts page
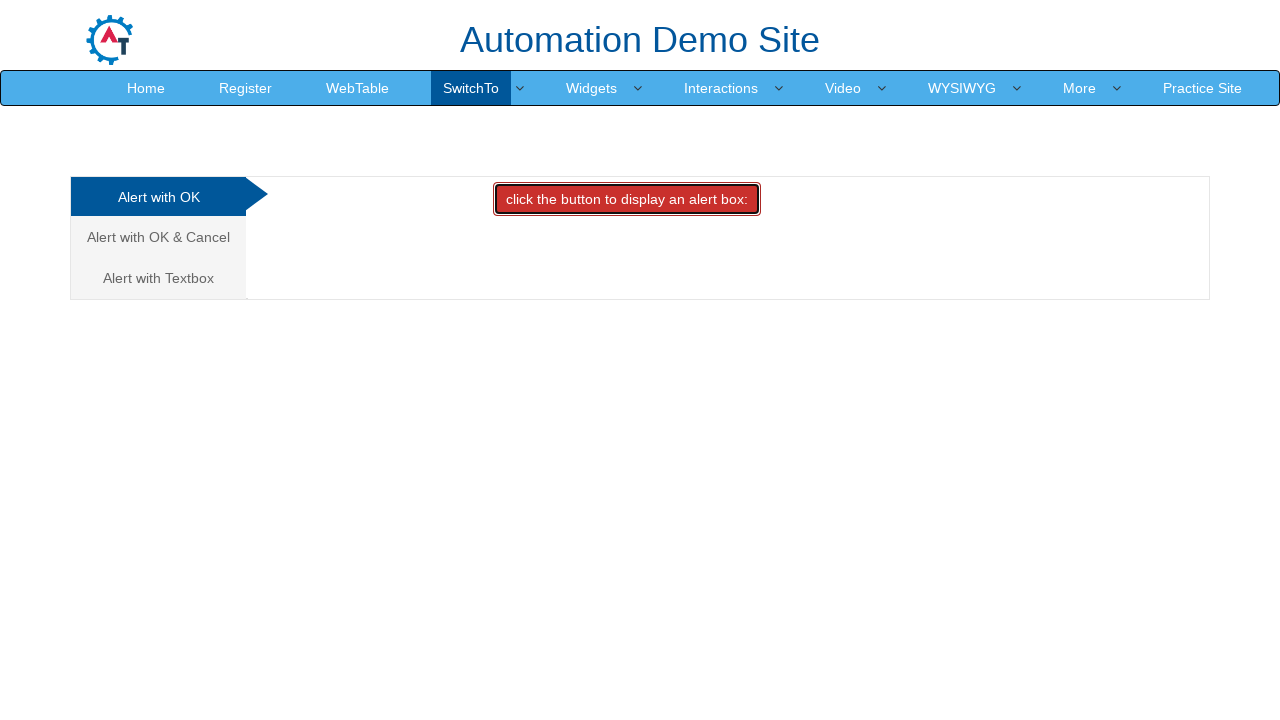

Clicked on 'Alert with OK & Cancel' tab in new tab at (160, 237) on .nav-tabs > li:nth-child(2)
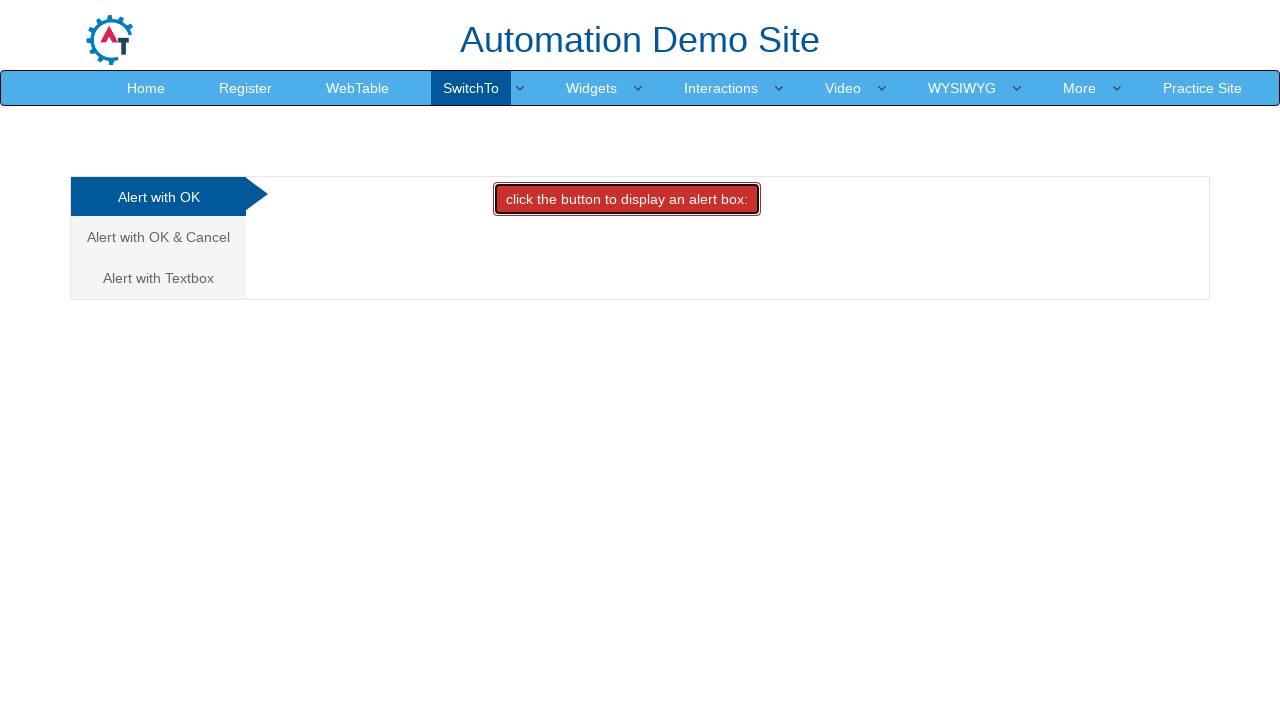

Set up dialog handler to dismiss confirm dialog
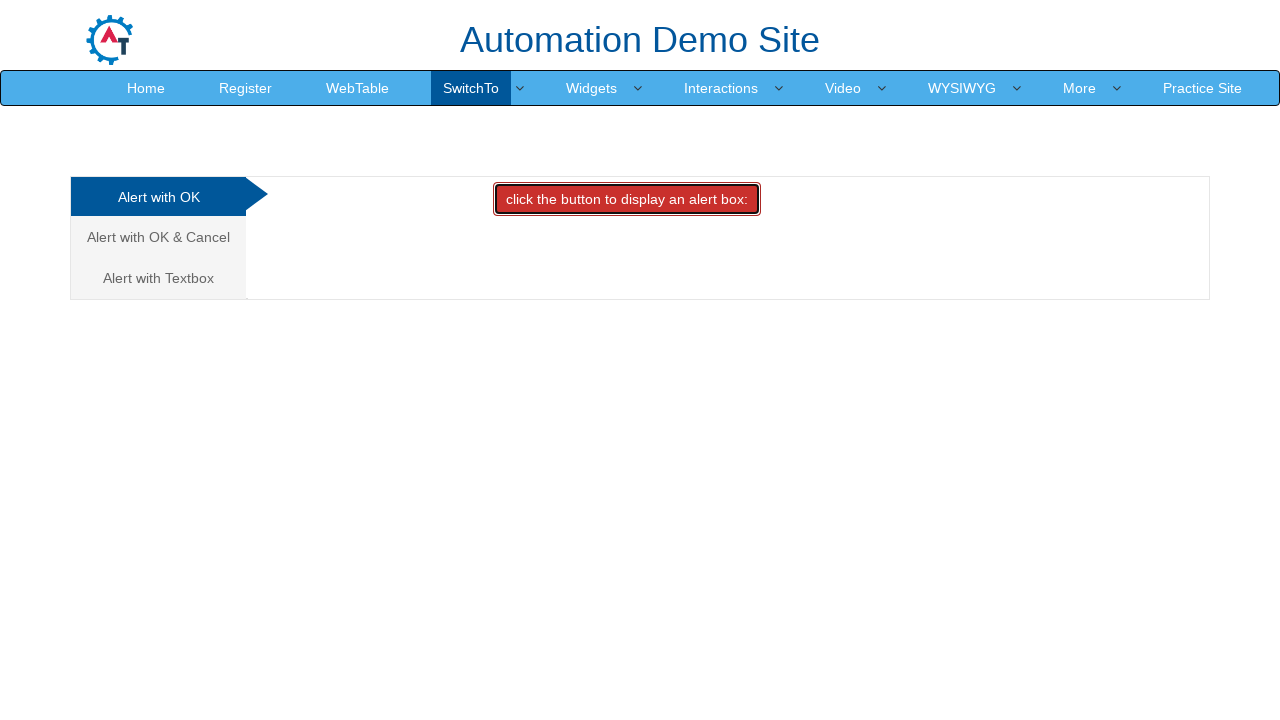

Clicked button to display confirm dialog and dismissed it at (625, 199) on #CancelTab > button
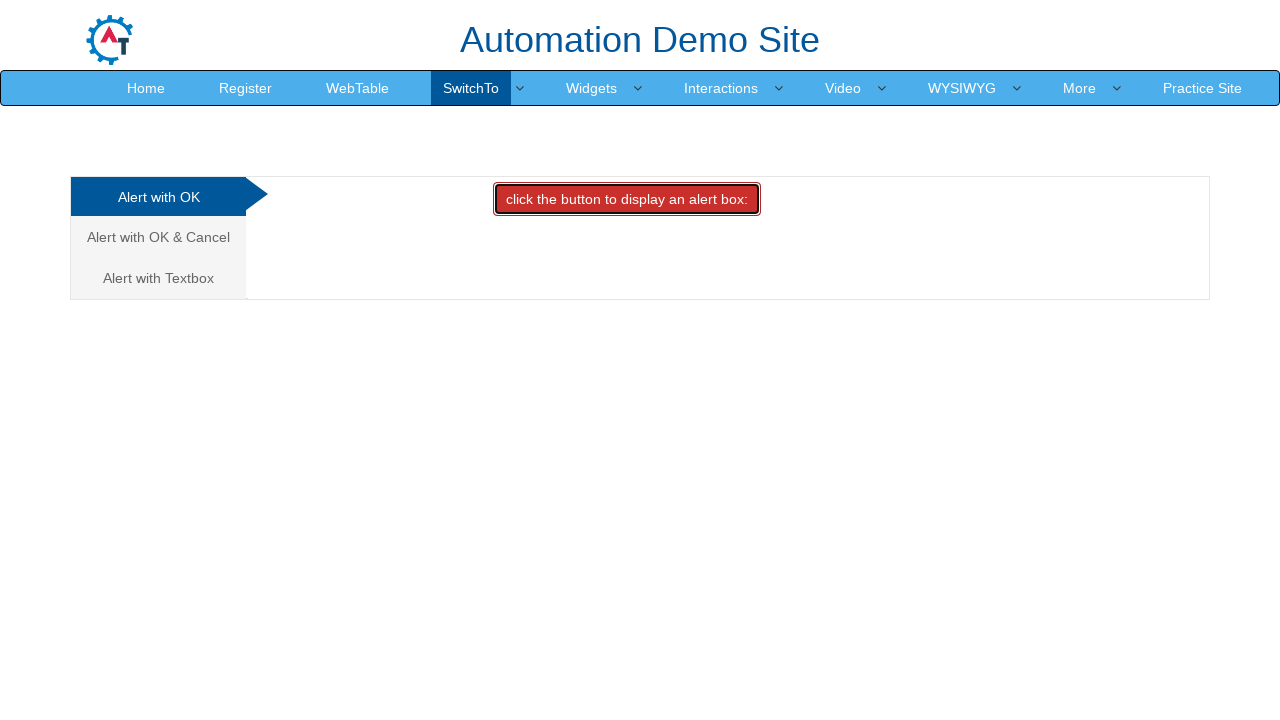

Opened third browser tab
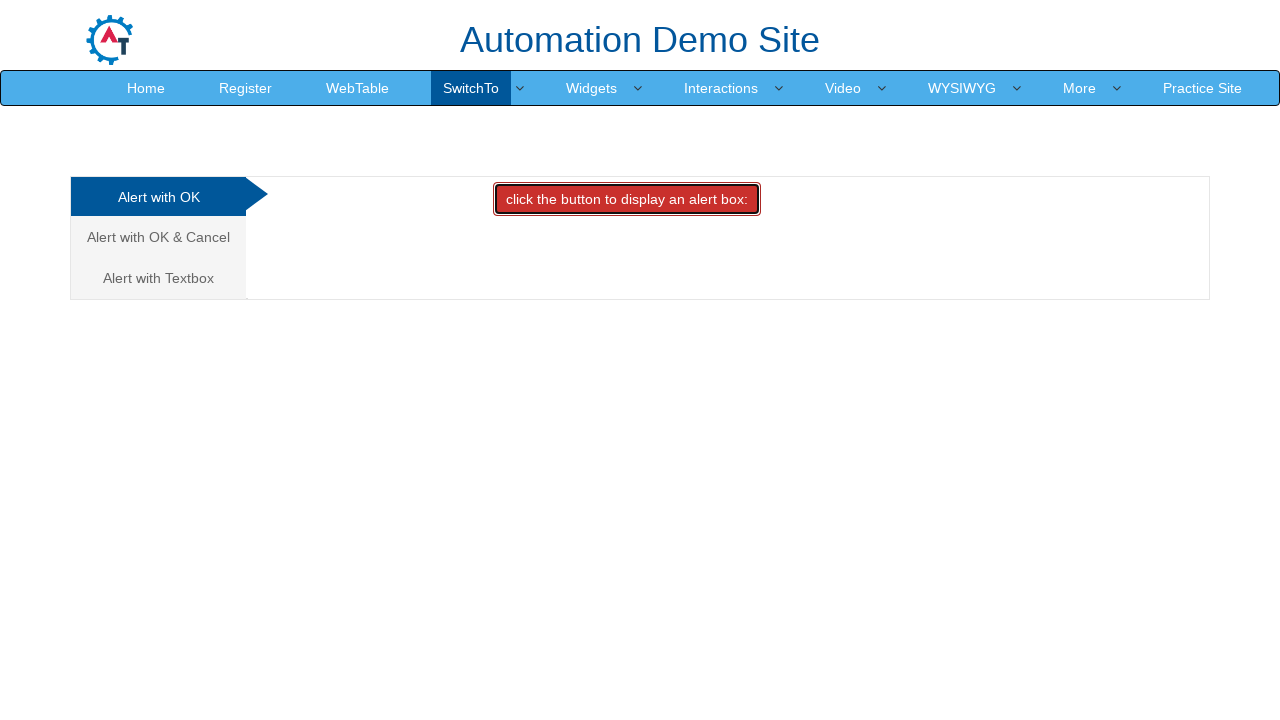

Navigated third tab to Alerts page
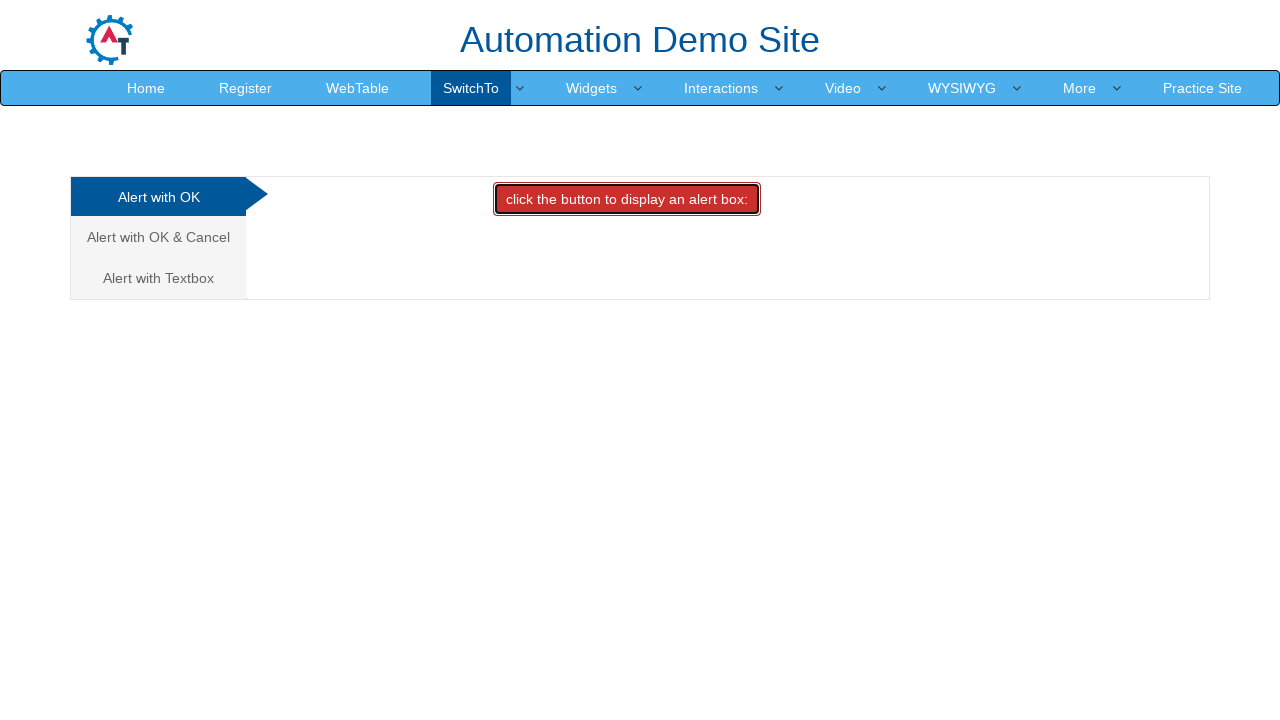

Clicked on 'Alert with Textbox' tab in third tab at (160, 278) on .nav-tabs > li:nth-child(3)
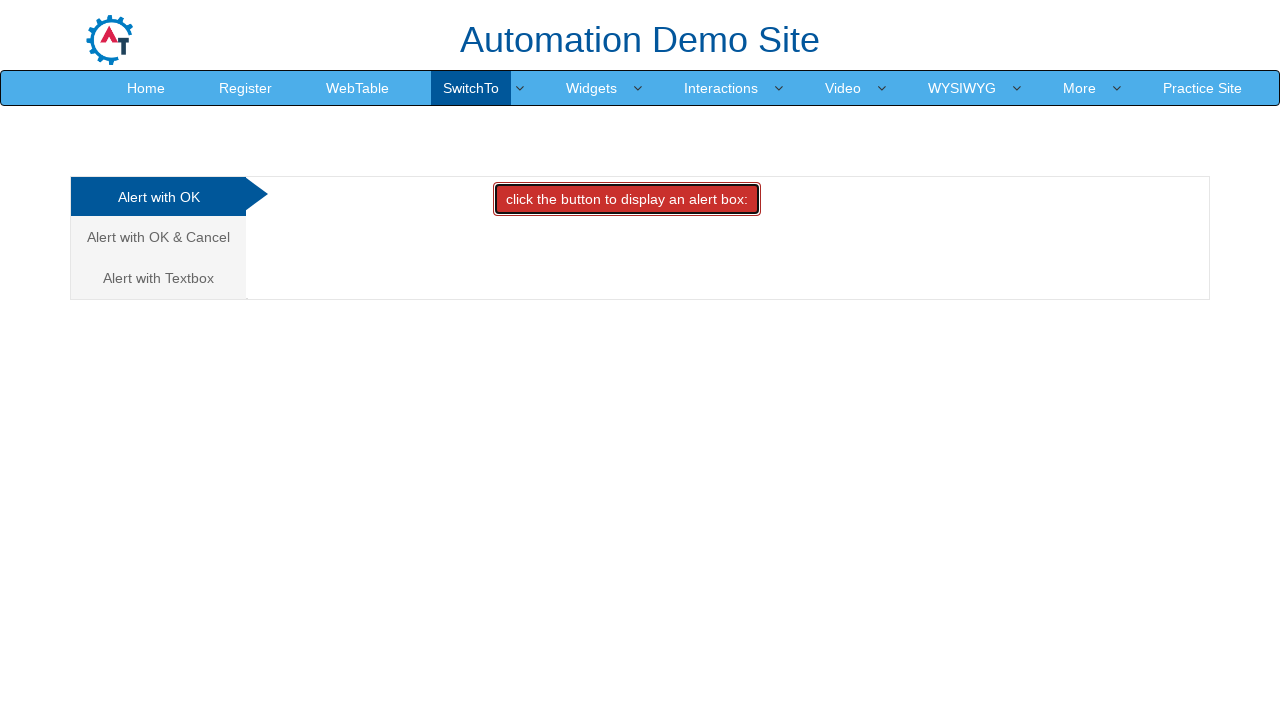

Set up dialog handler to accept prompt with text input
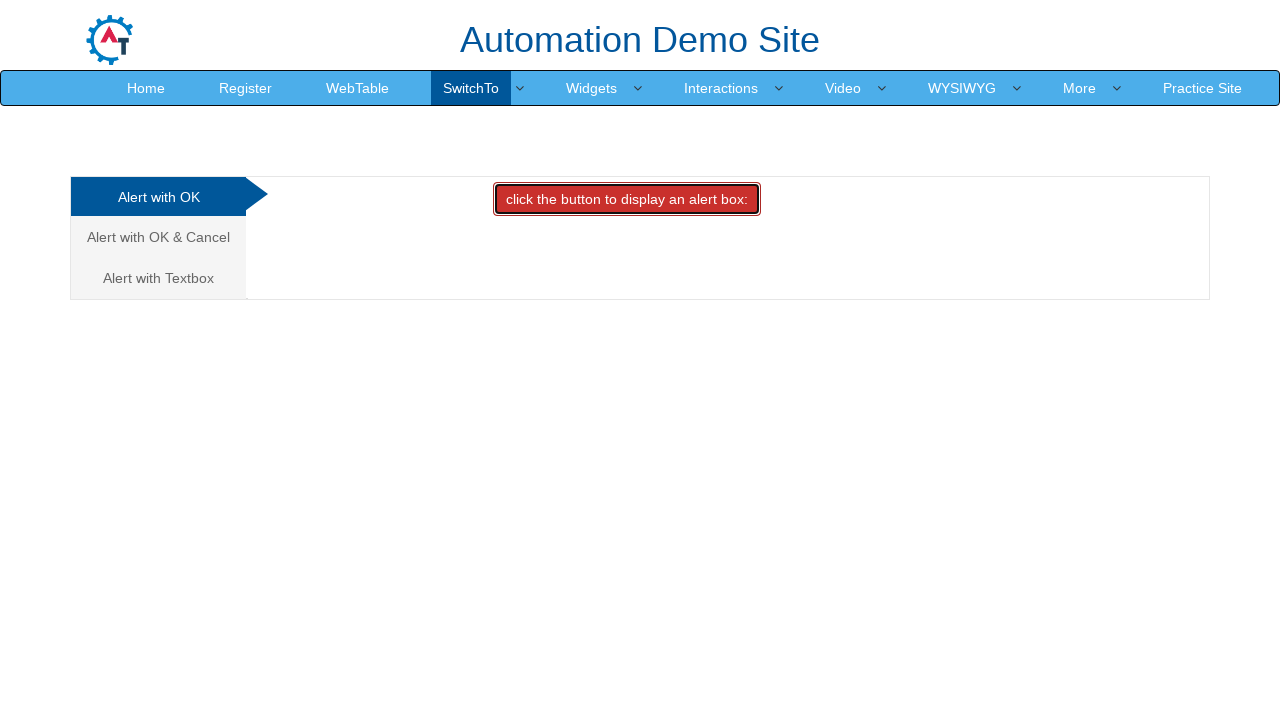

Clicked button to display prompt dialog and entered 'Task completed successfully!' at (627, 199) on #Textbox > button
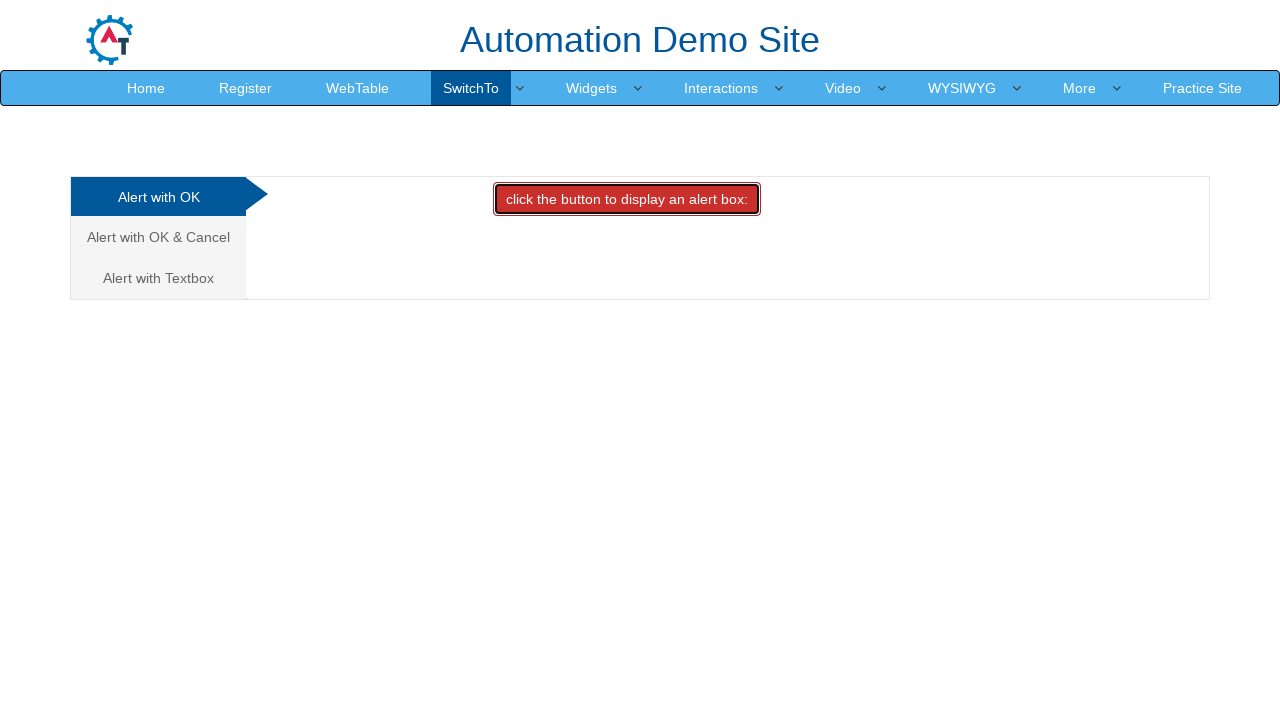

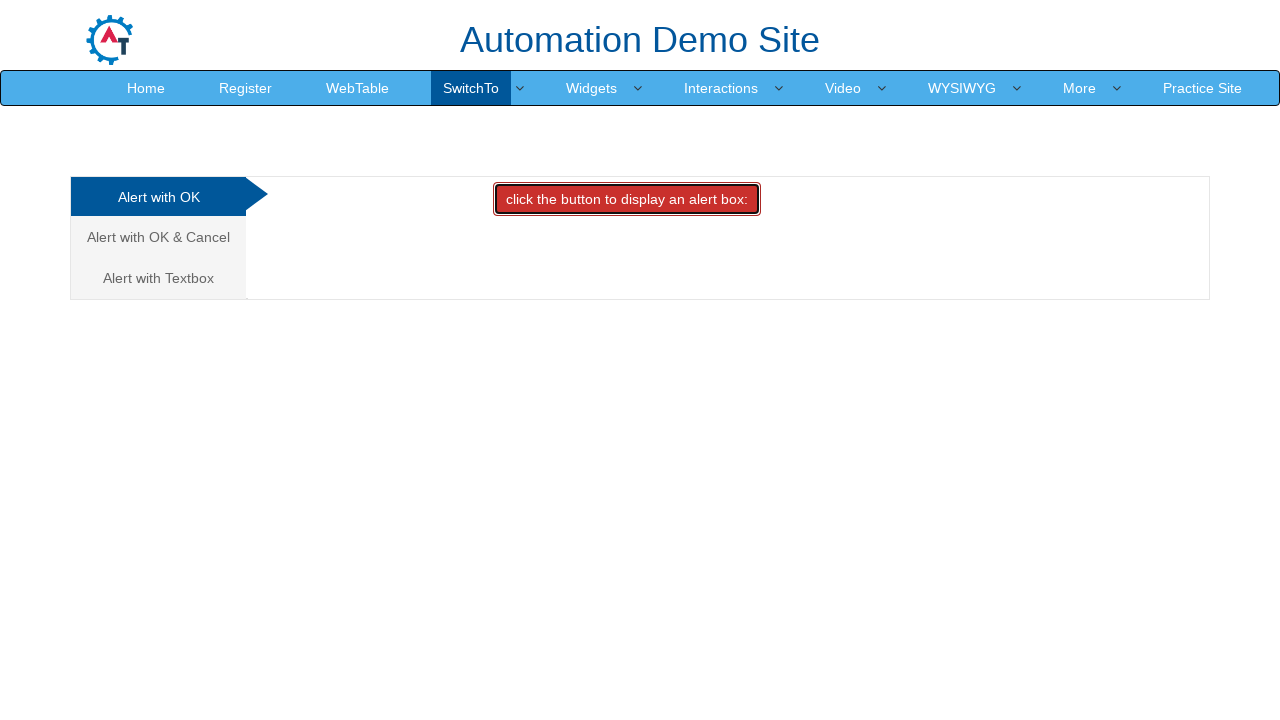